Tests nested iframe handling by switching between frames and filling an email field

Starting URL: https://demoapps.qspiders.com/ui/frames/nested?sublist=1

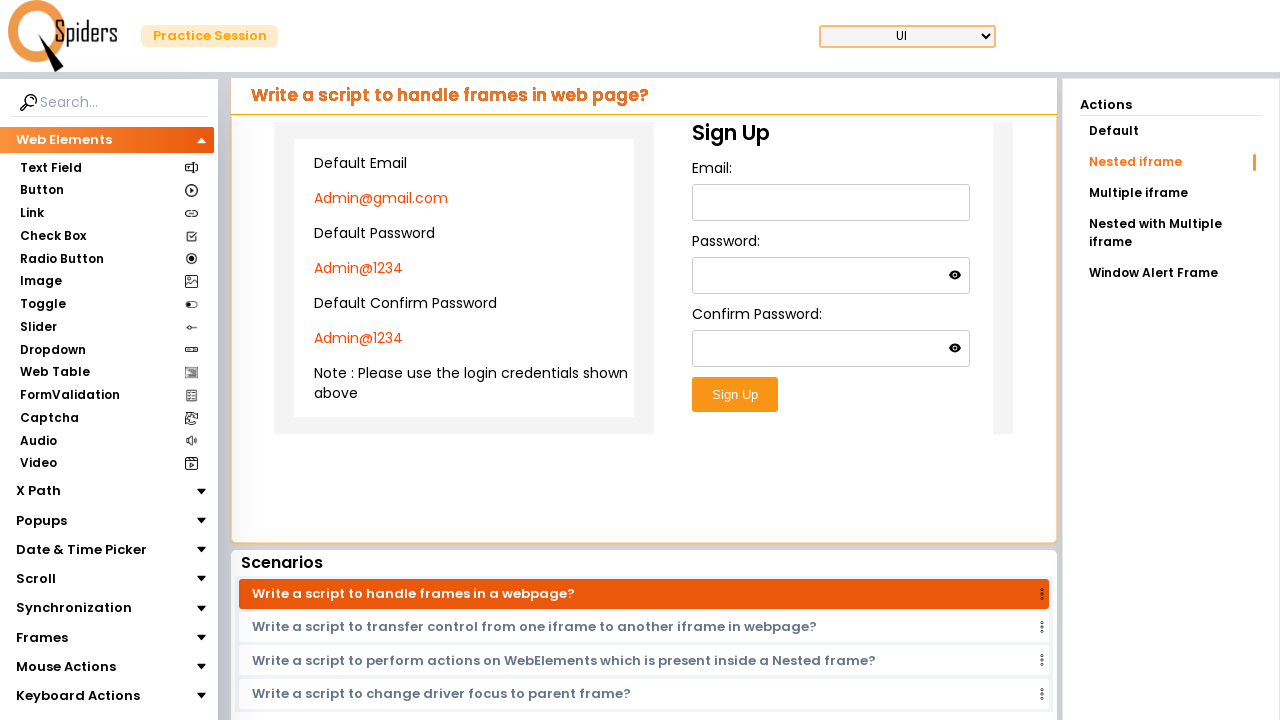

Located first iframe with class 'w-full h-96'
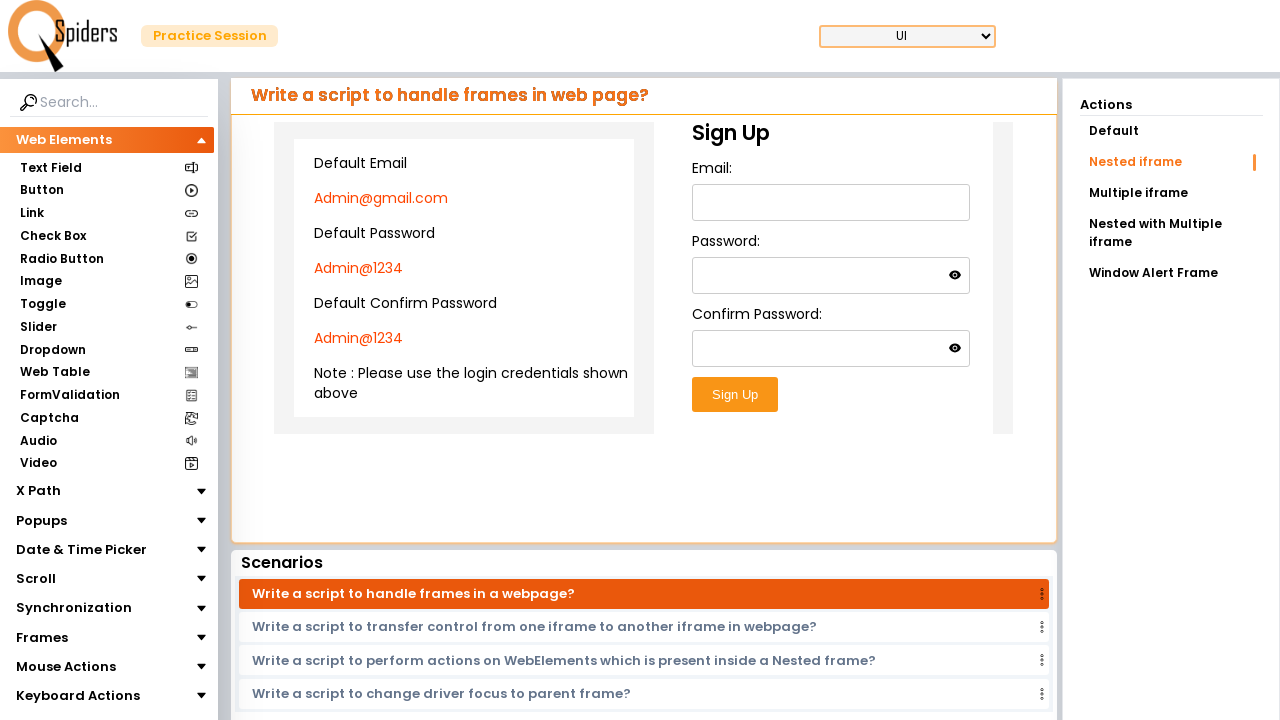

Set email value to 'admin@example.com'
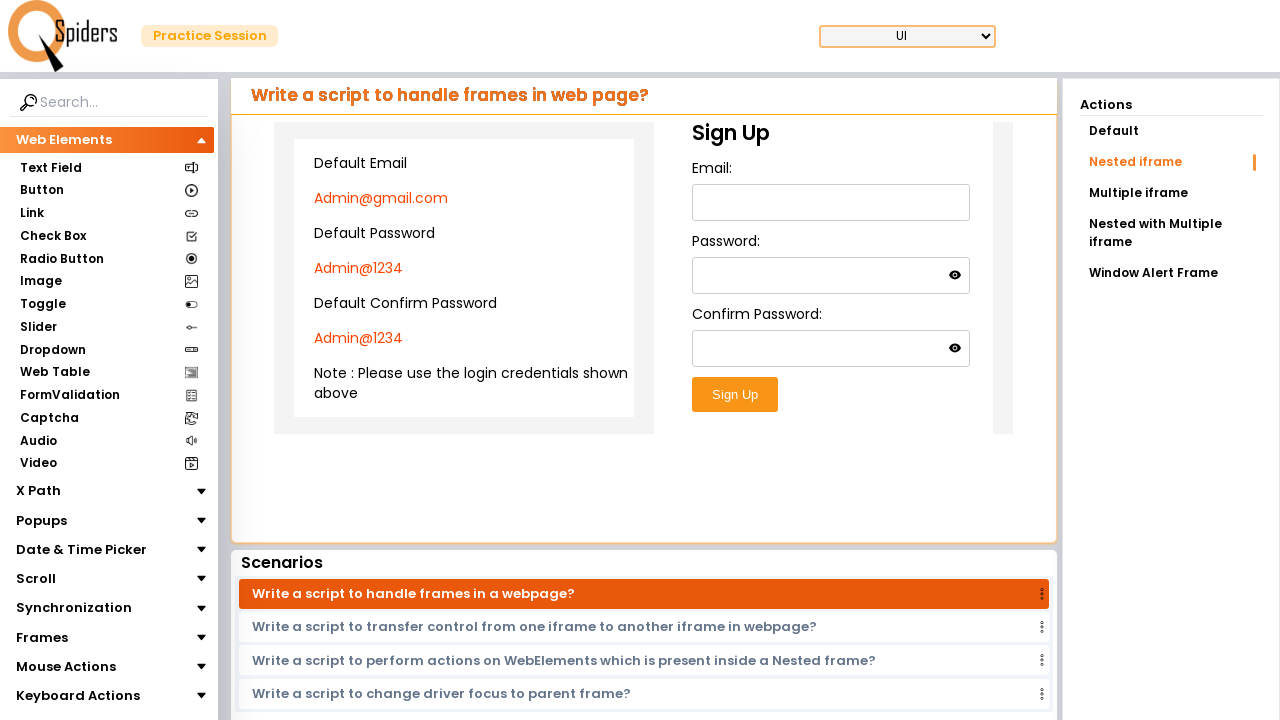

Located nested iframe within first frame
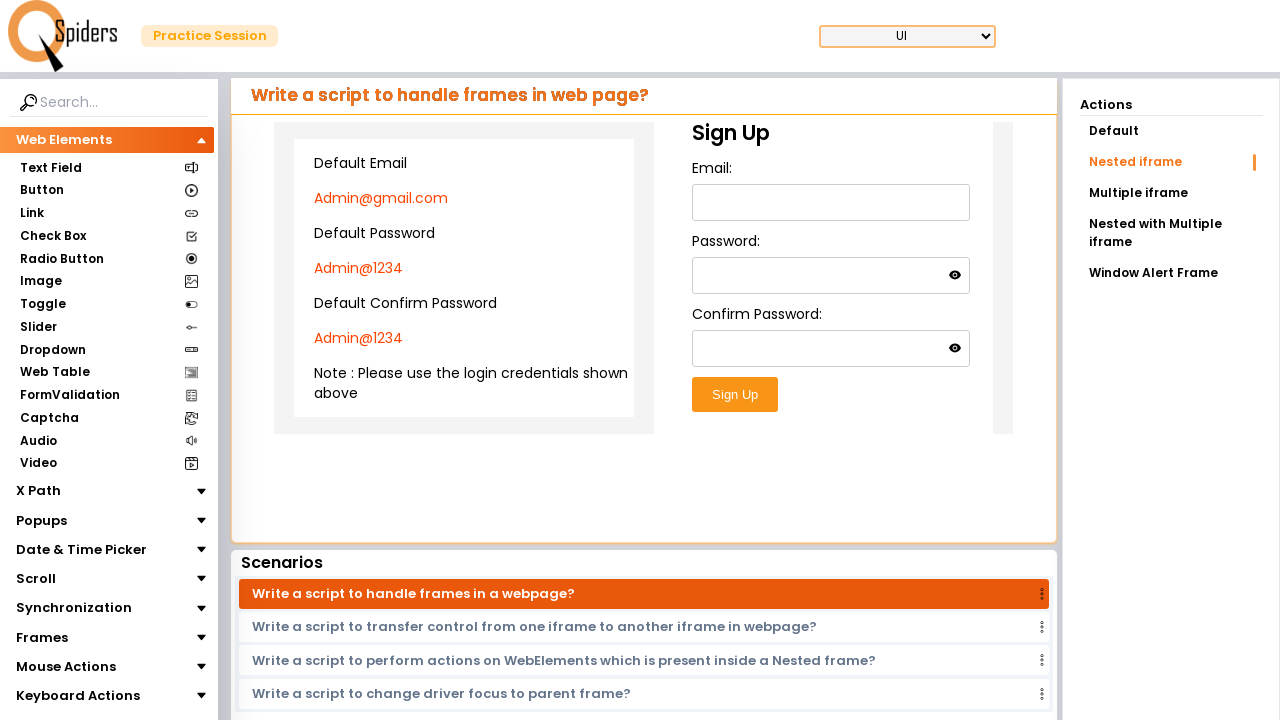

Filled email field in nested frame with 'admin@example.com' on iframe.w-full.h-96 >> internal:control=enter-frame >> iframe >> nth=0 >> interna
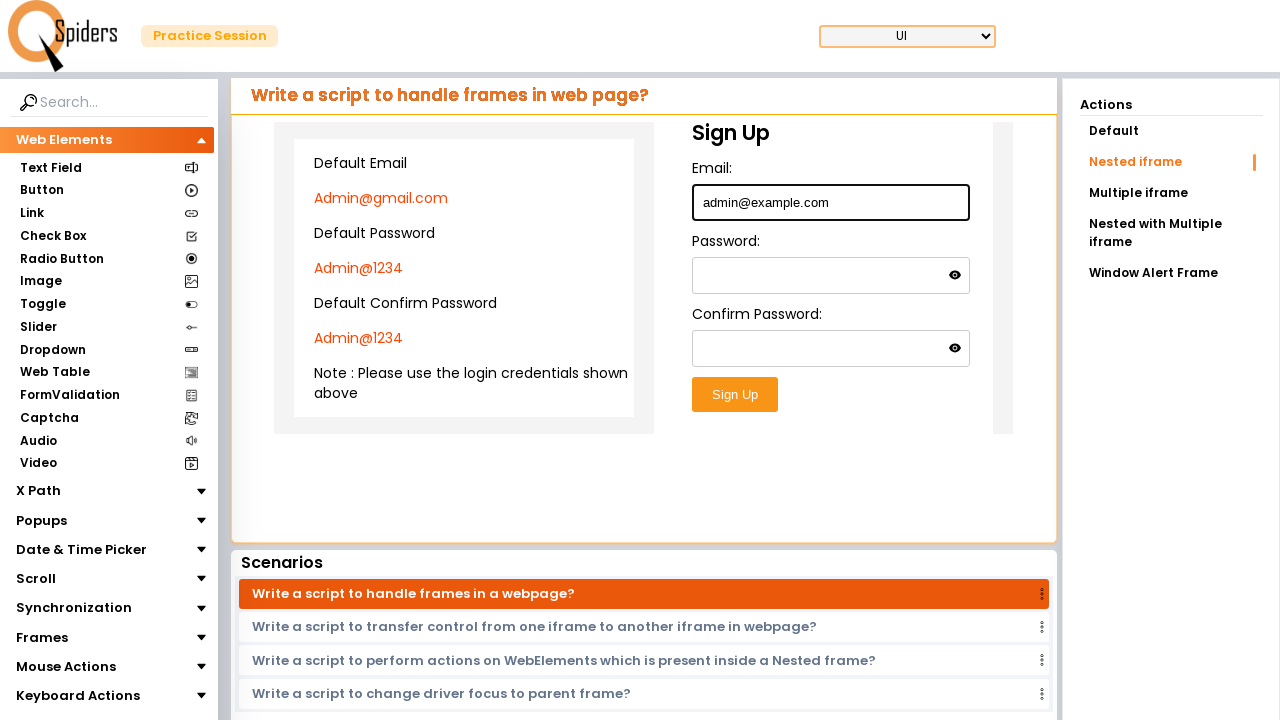

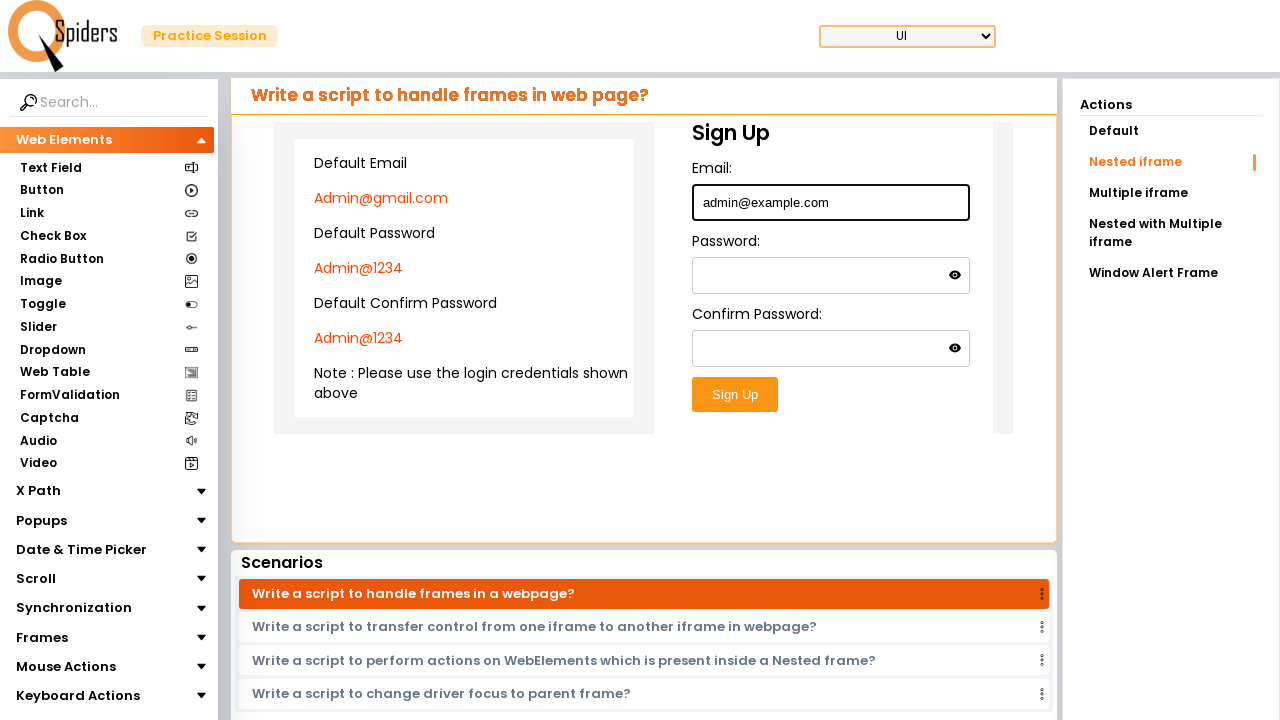